Tests adding a new user to the web table by filling out the form and submitting it

Starting URL: https://demoqa.com/webtables

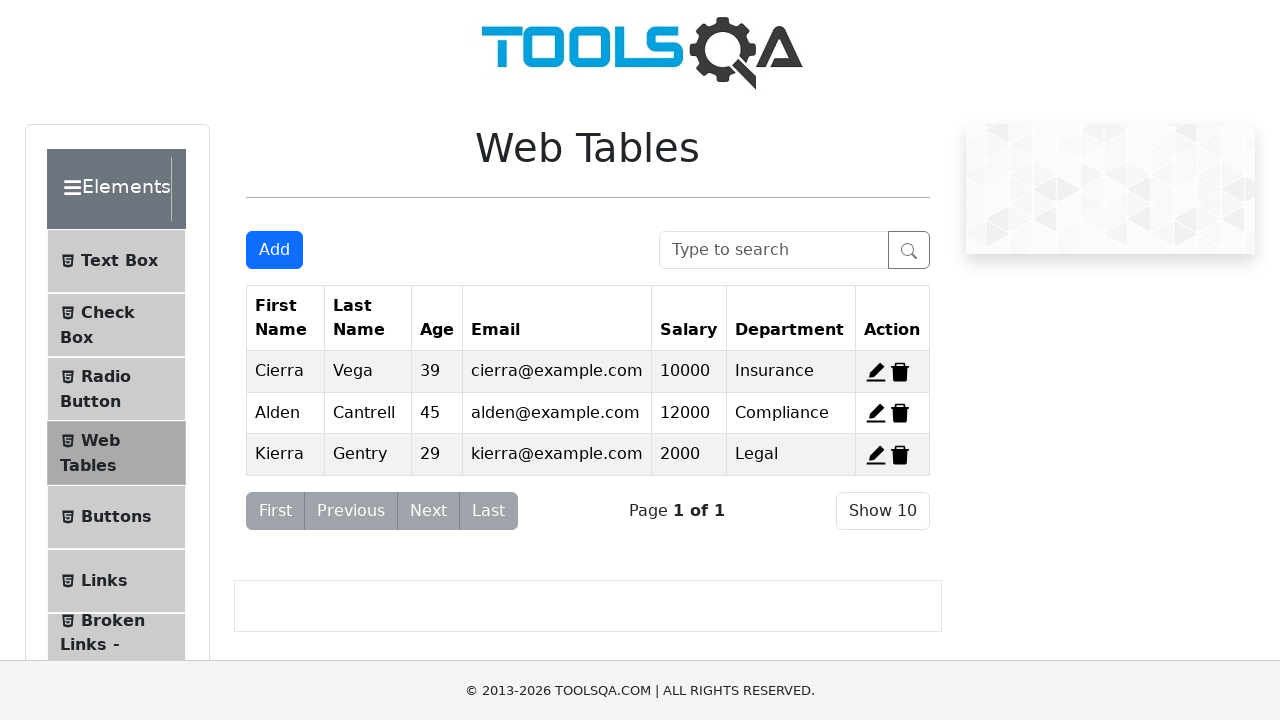

Clicked Add button to open new user form at (274, 250) on #addNewRecordButton
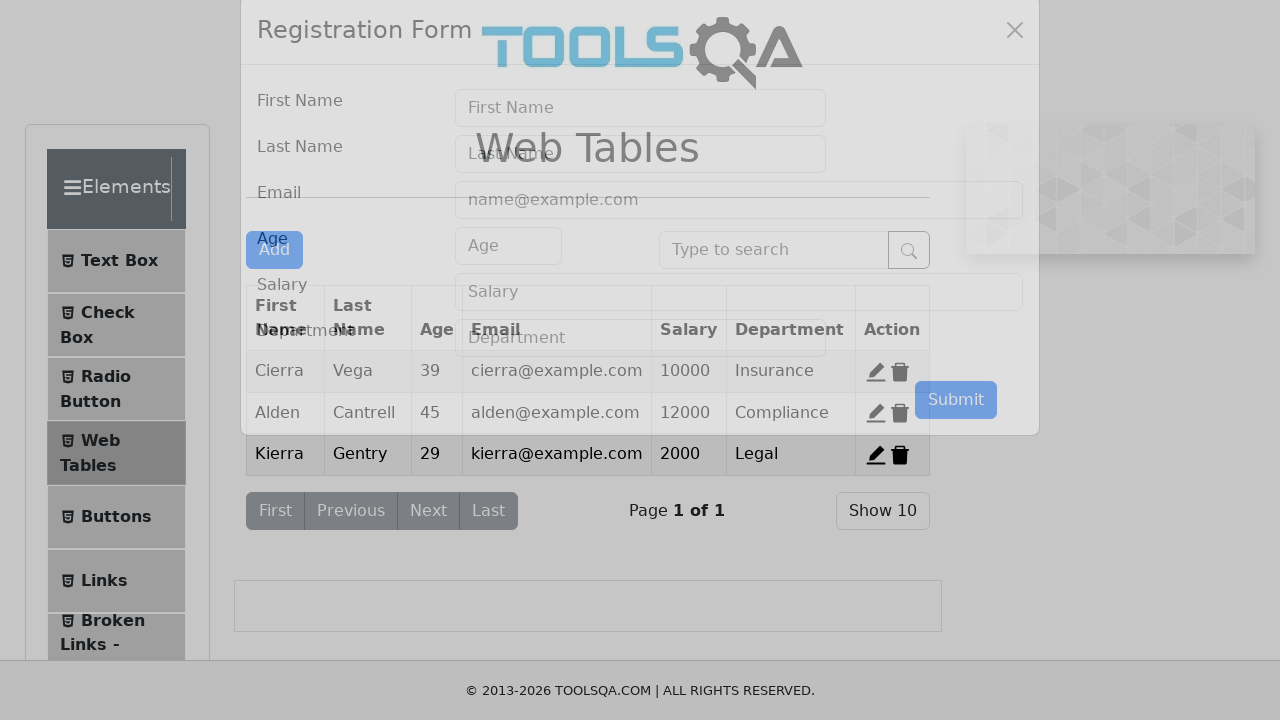

Filled first name field with 'John' on #firstName
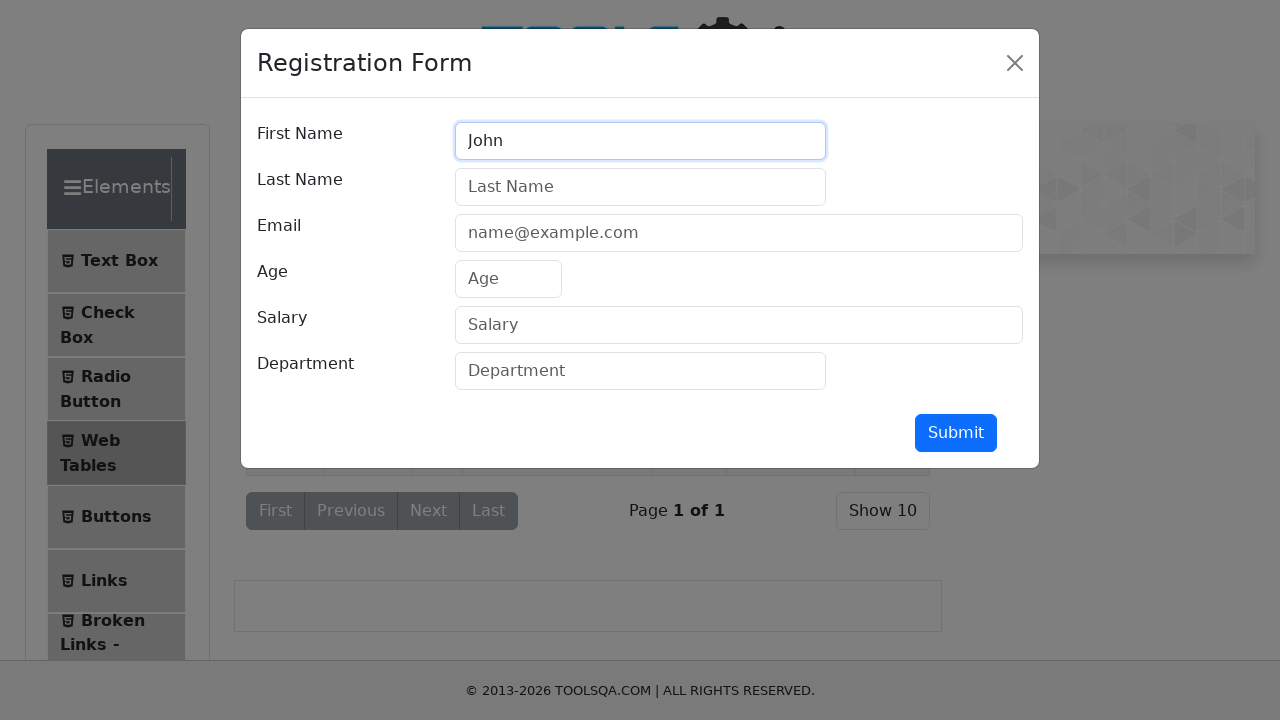

Filled last name field with 'Doe' on #lastName
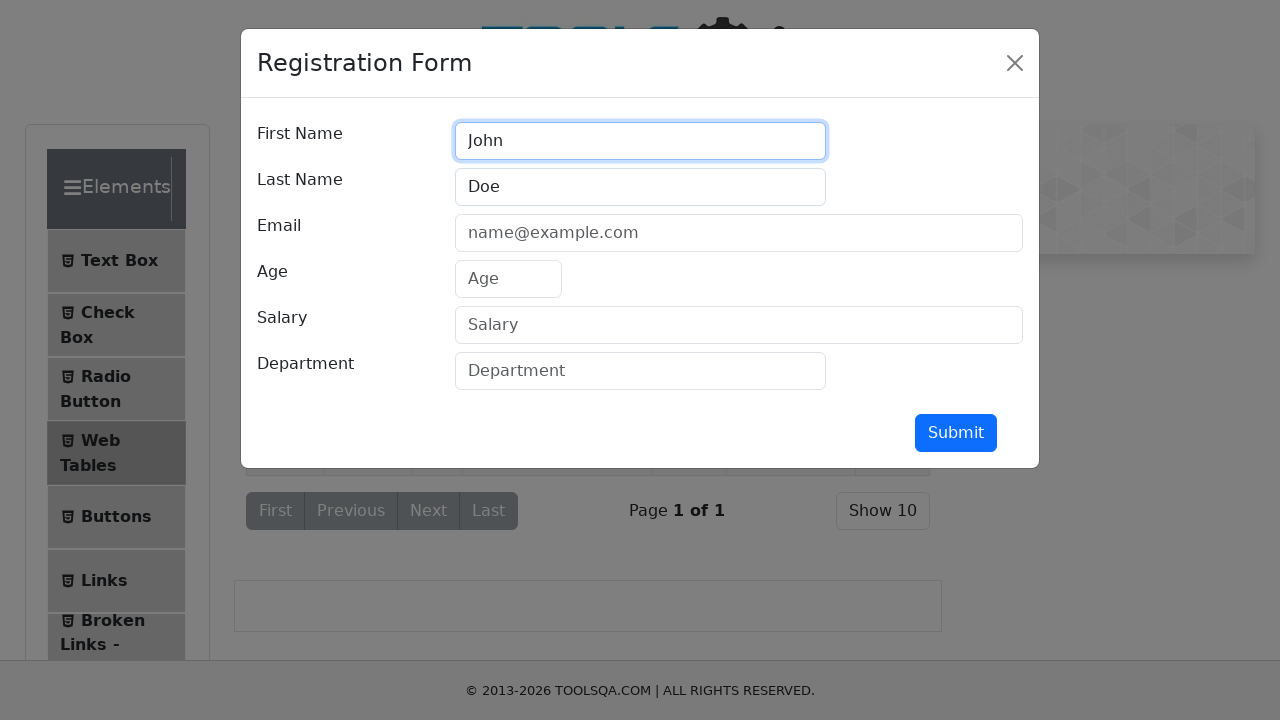

Filled email field with 'john.doe@example.com' on #userEmail
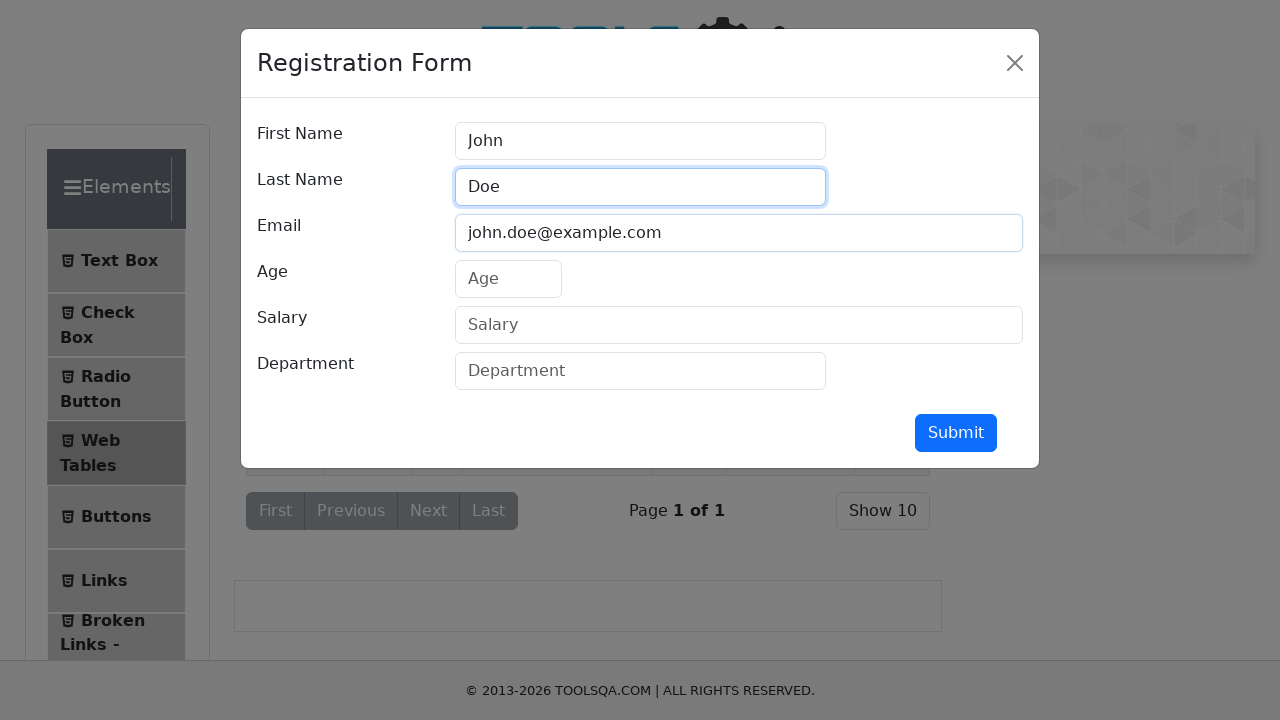

Filled age field with '30' on #age
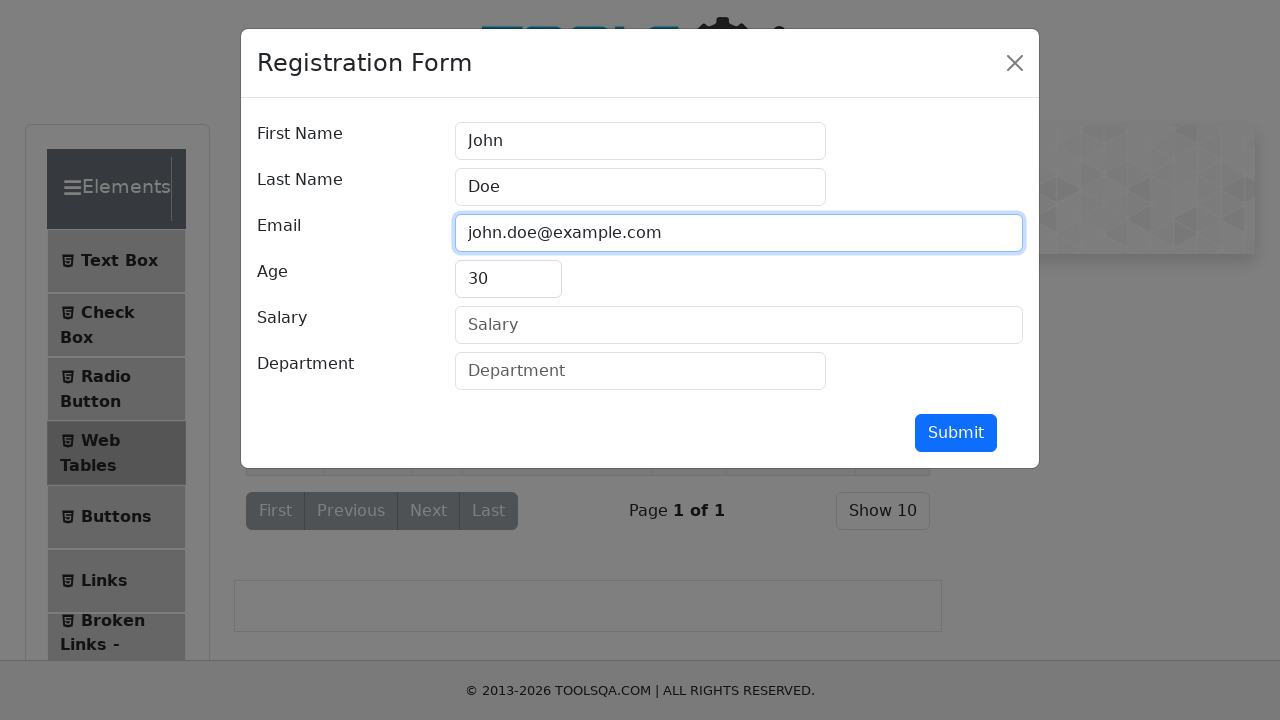

Filled salary field with '50000' on #salary
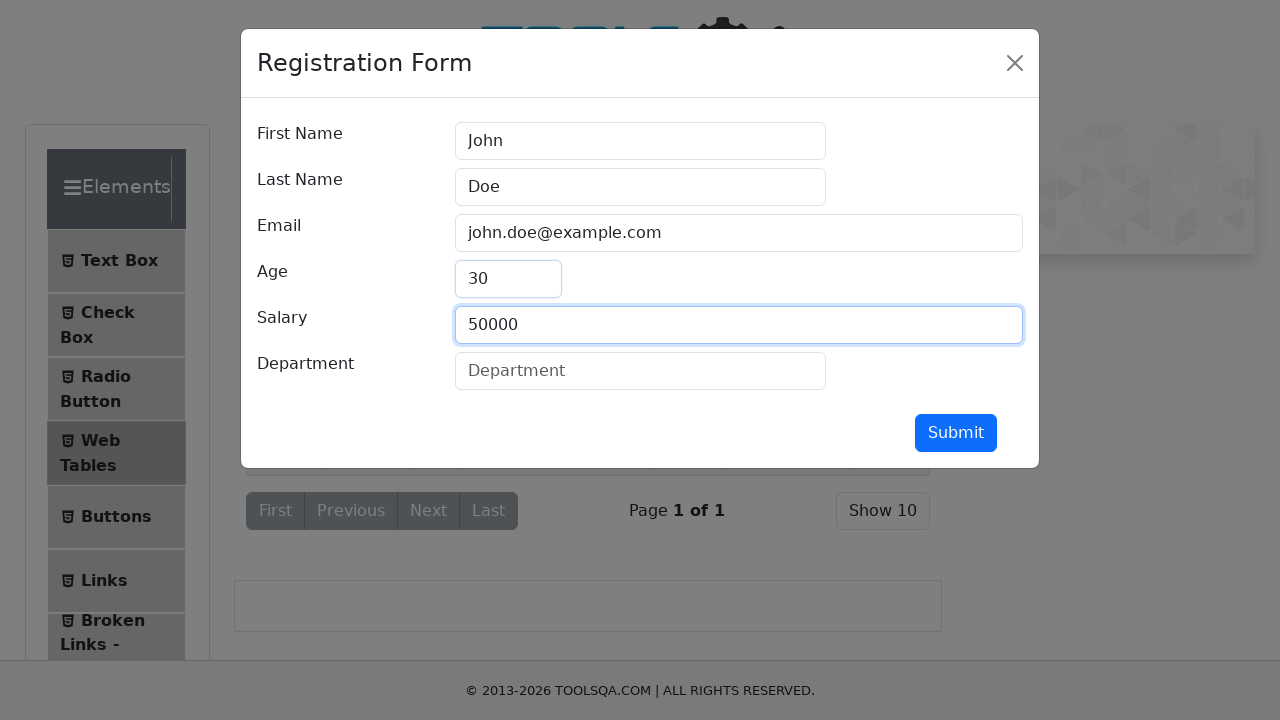

Filled department field with 'Engineering' on #department
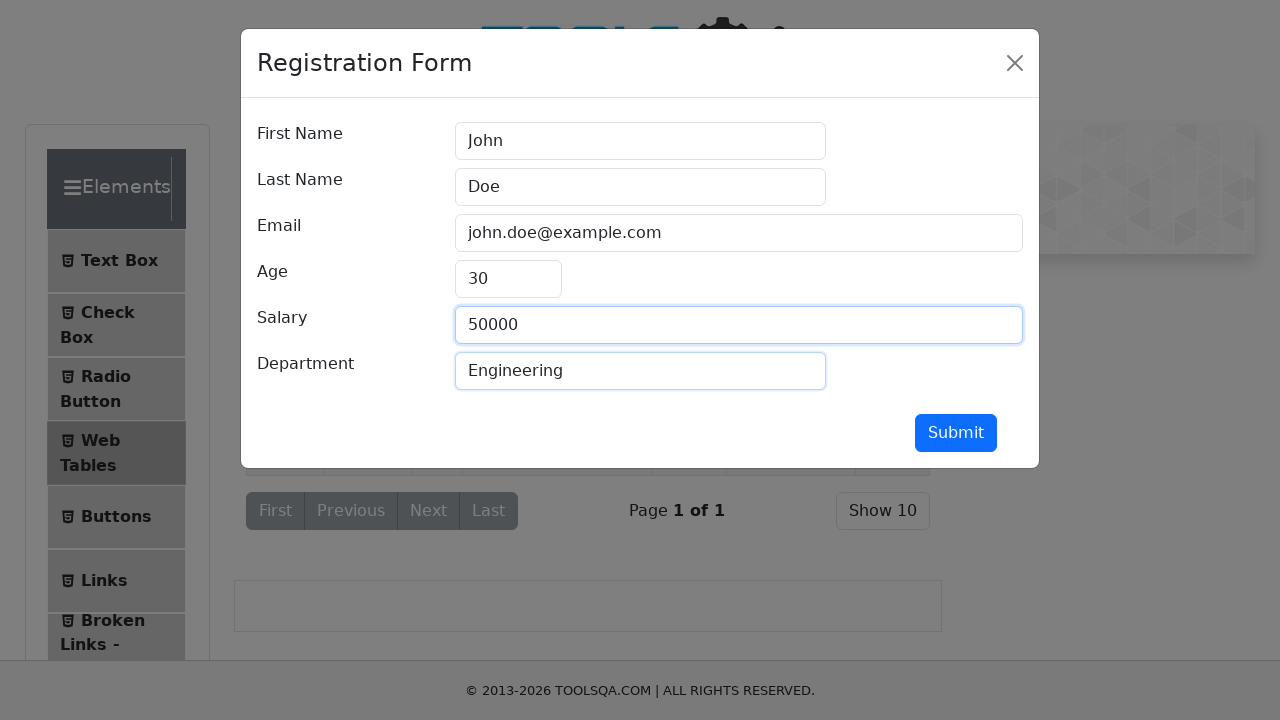

Clicked submit button to add new user at (956, 433) on #submit
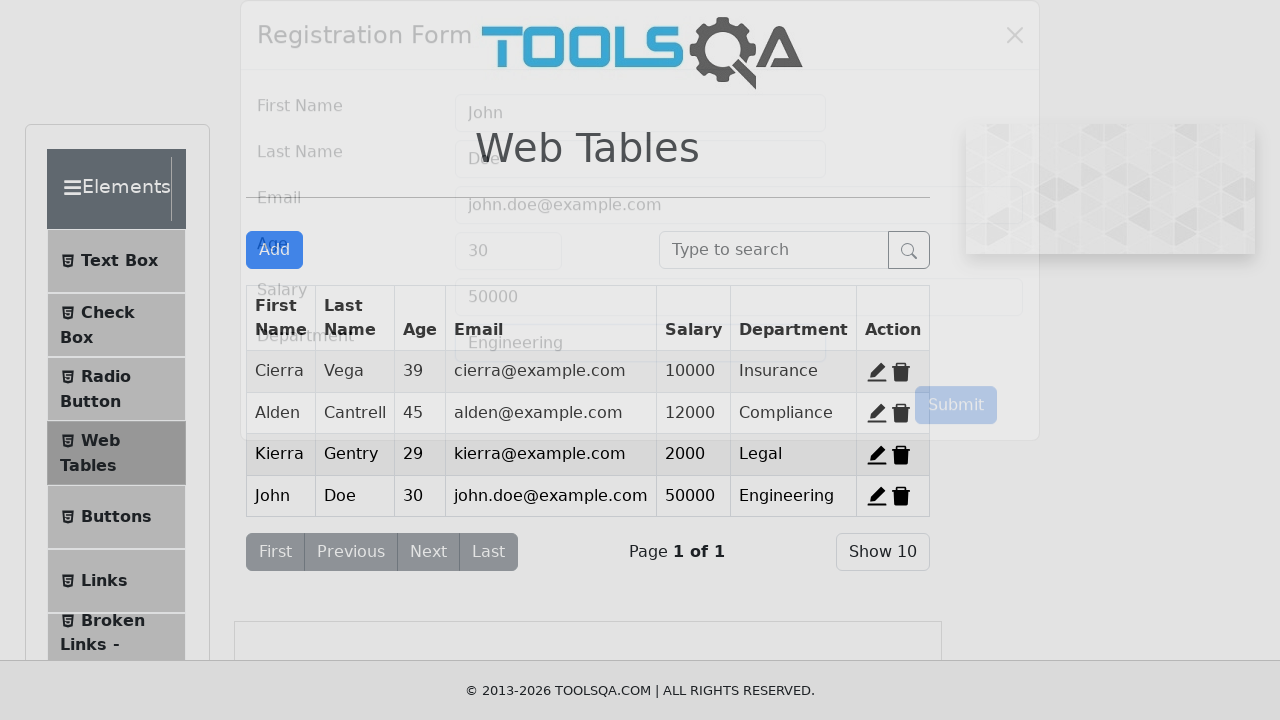

Verified new user 'John Doe' was added to the web table
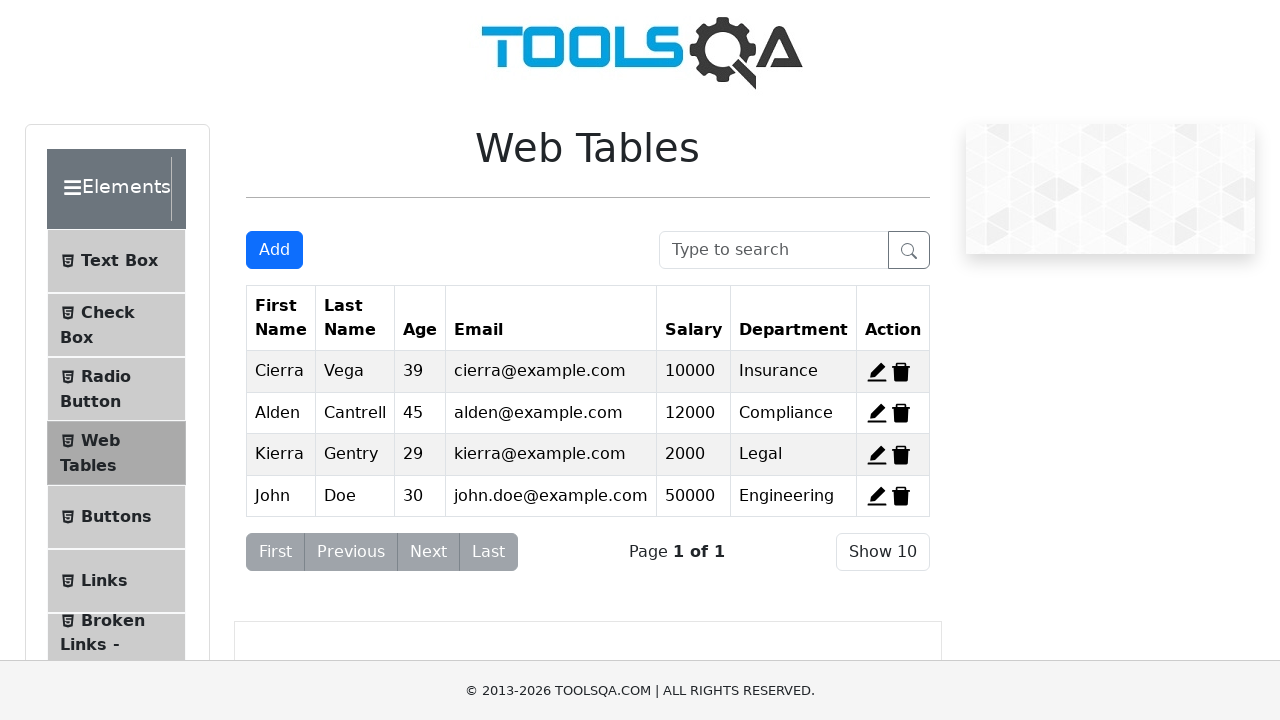

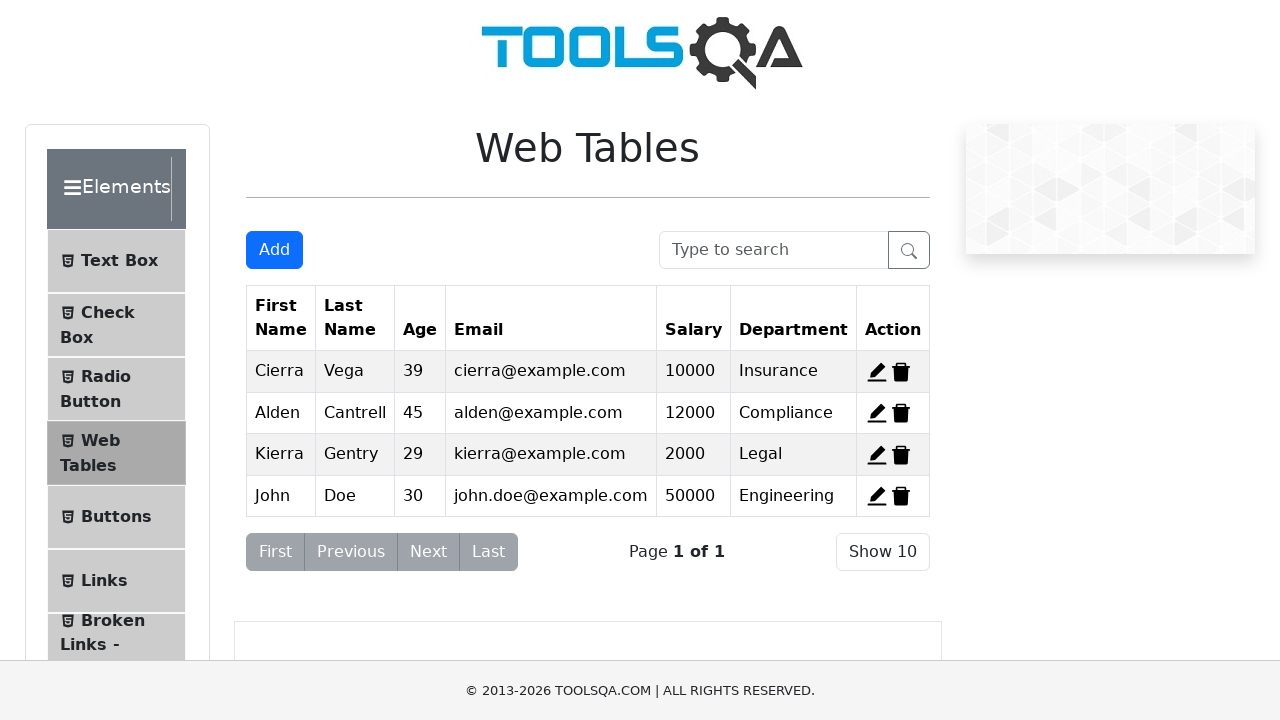